Tests calculator multiplication operation by entering two numbers and selecting multiply operation

Starting URL: https://testsheepnz.github.io/BasicCalculator.html

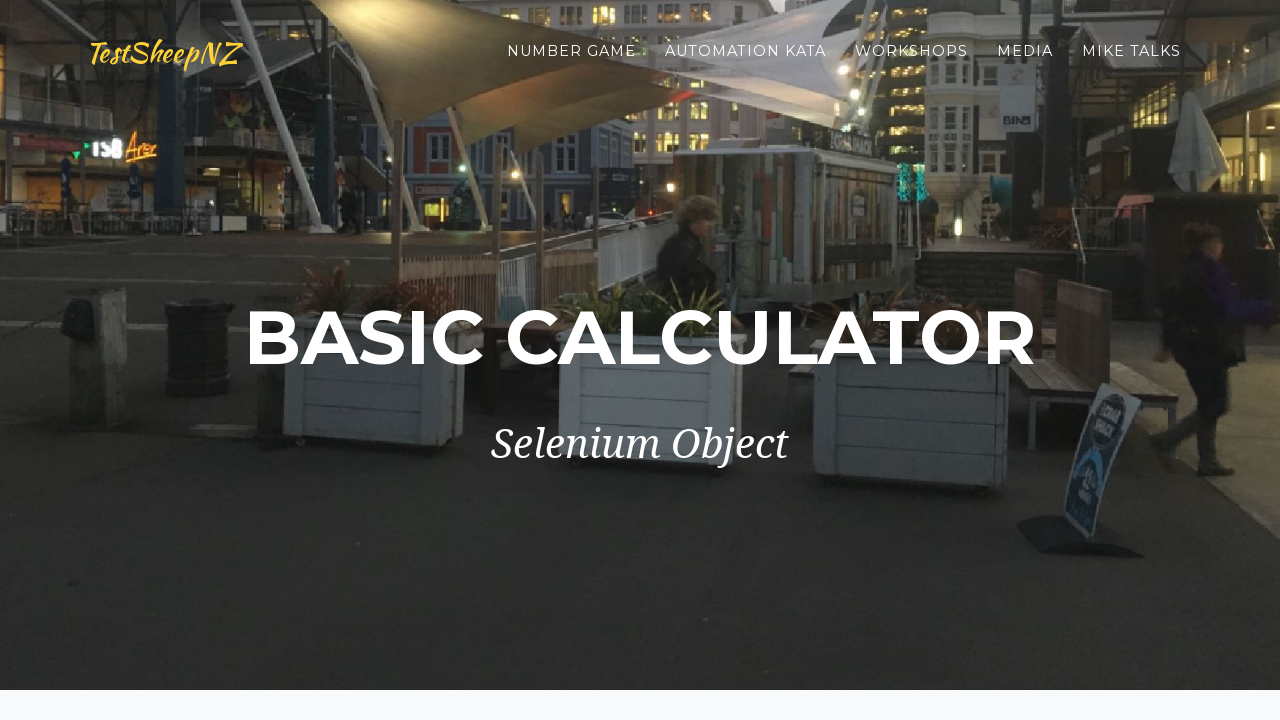

Cleared first number field on #number1Field
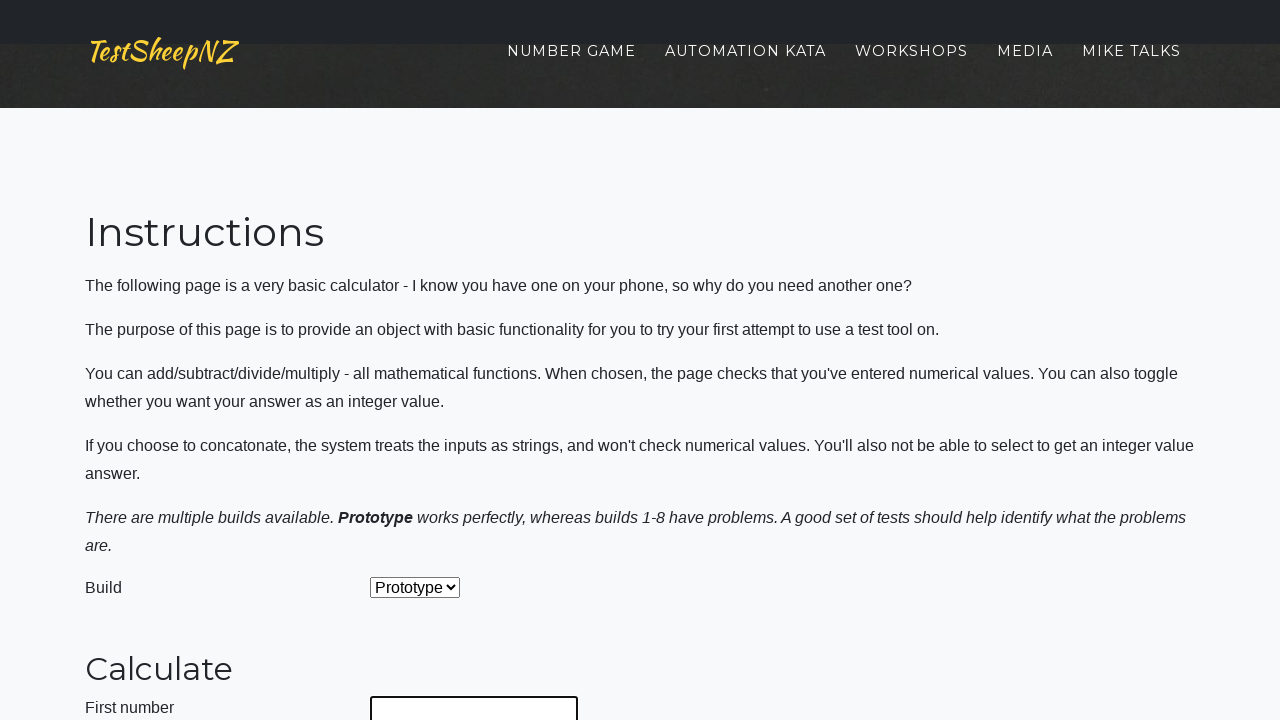

Filled first number field with '7' on #number1Field
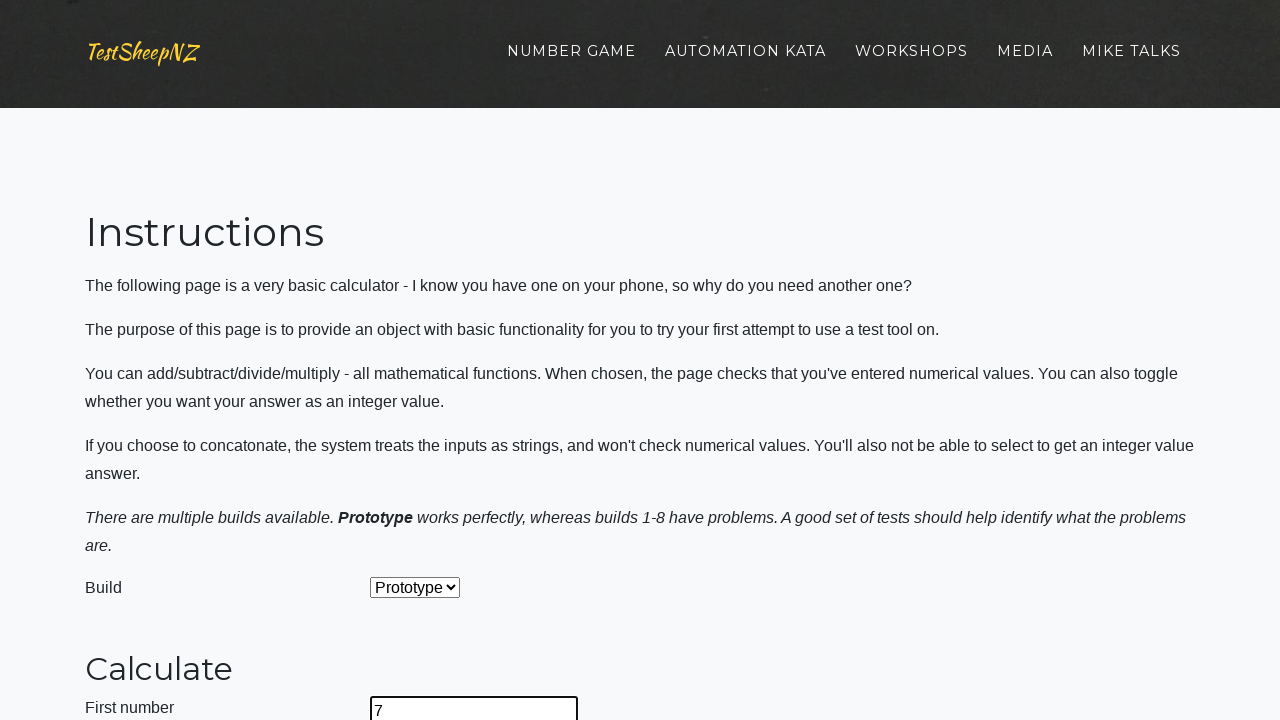

Cleared second number field on #number2Field
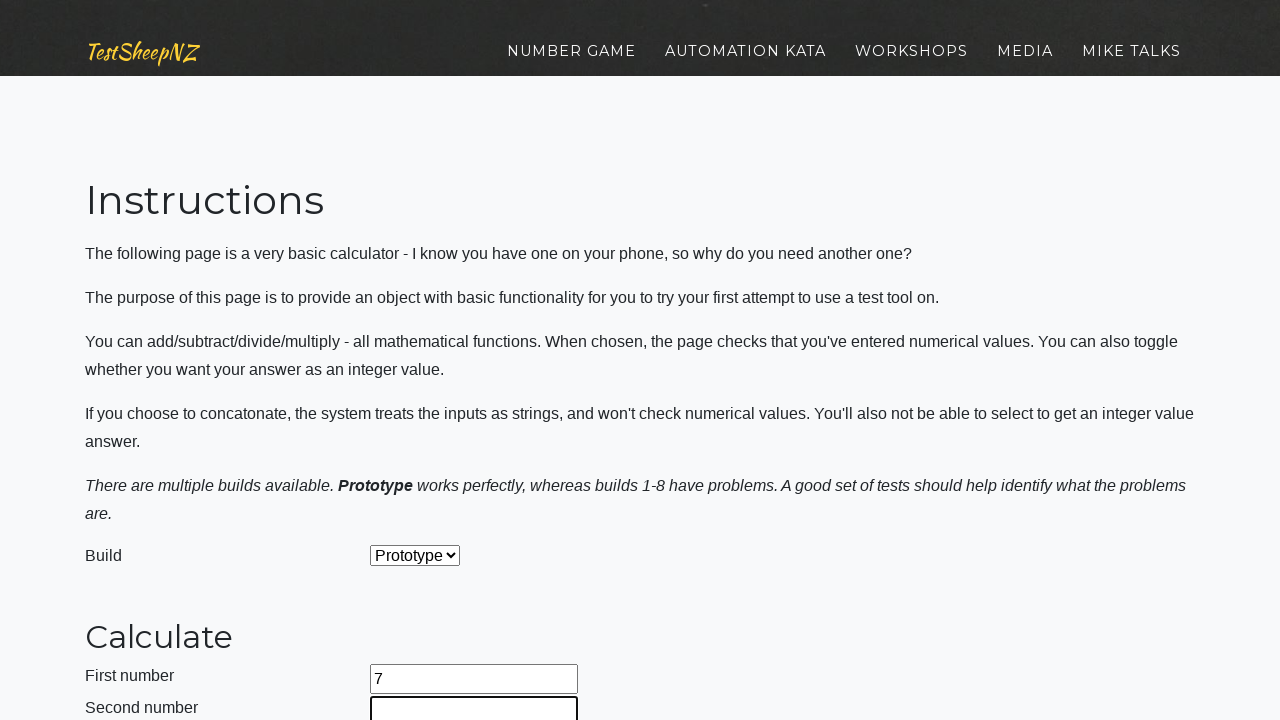

Filled second number field with '6' on #number2Field
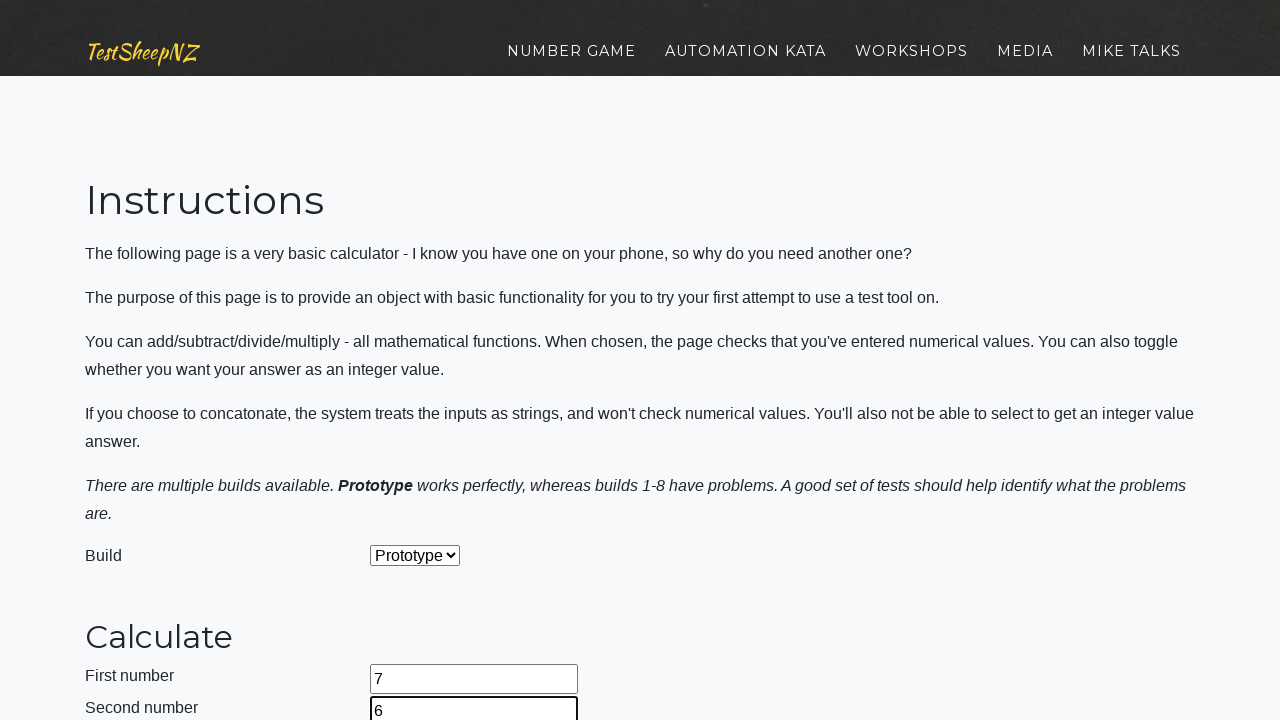

Selected multiplication operation on select[name='selectOperation']
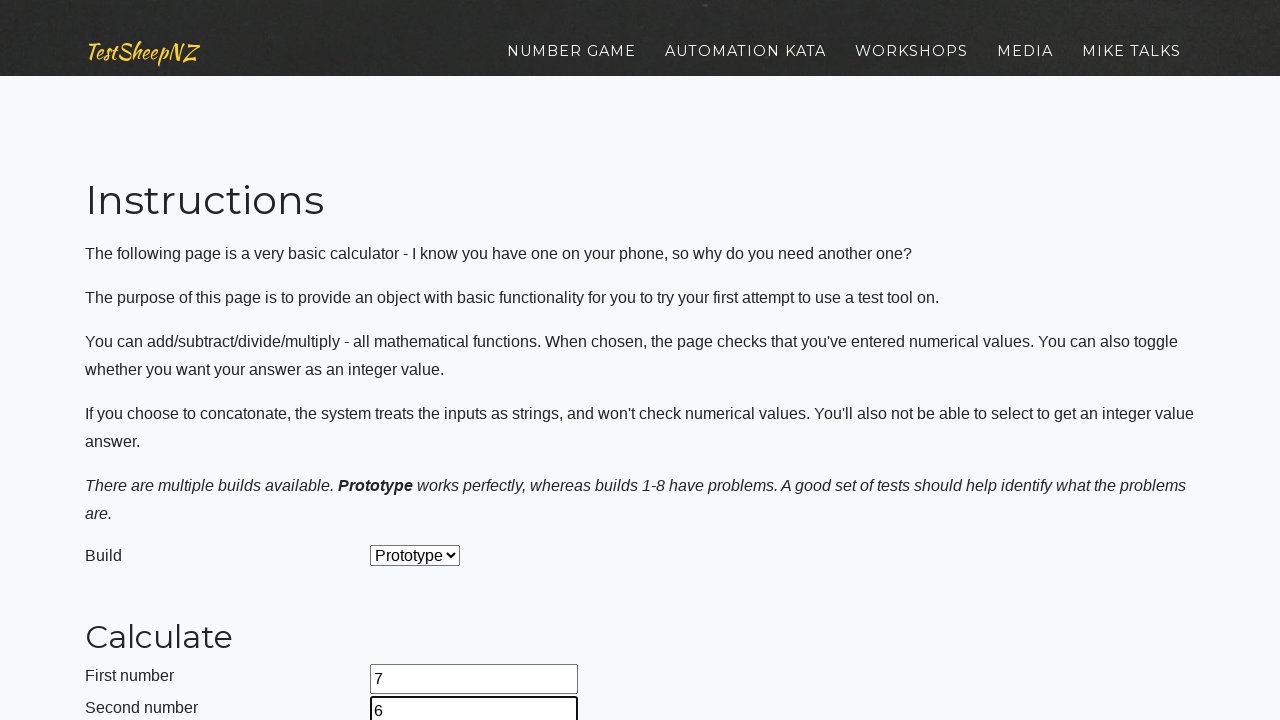

Clicked calculate button at (422, 361) on #calculateButton
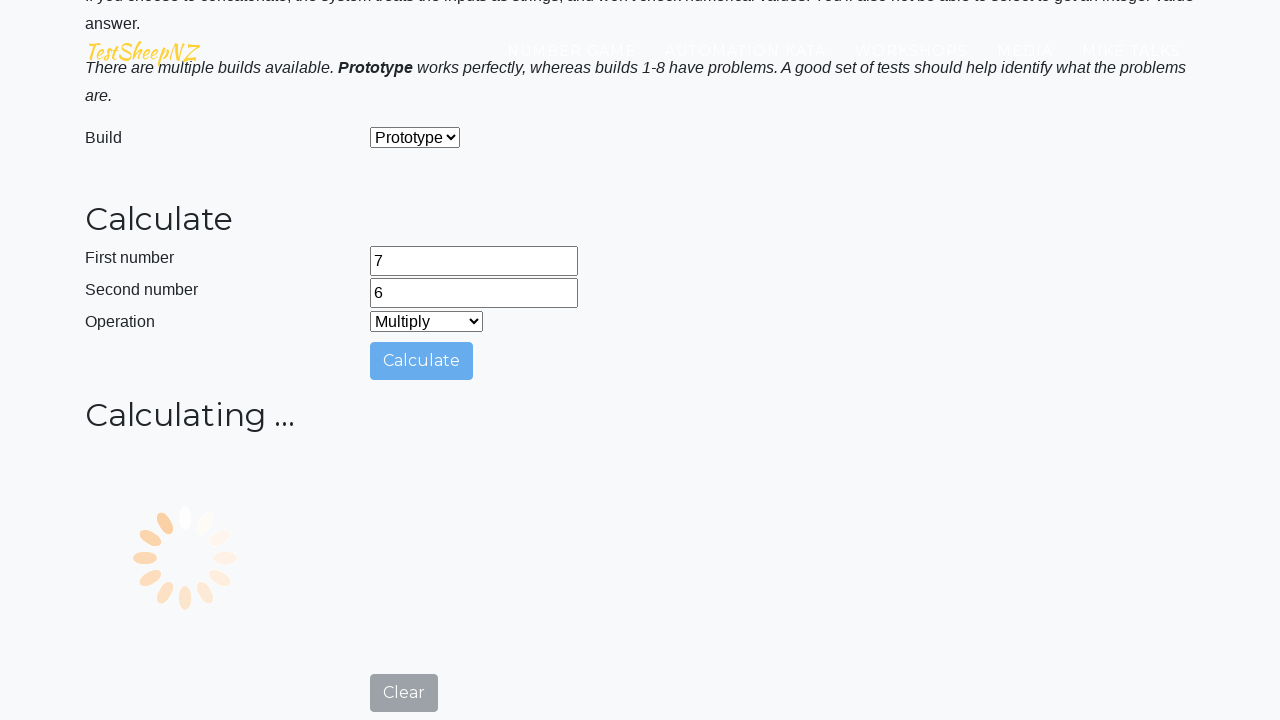

Calculator result field is displayed
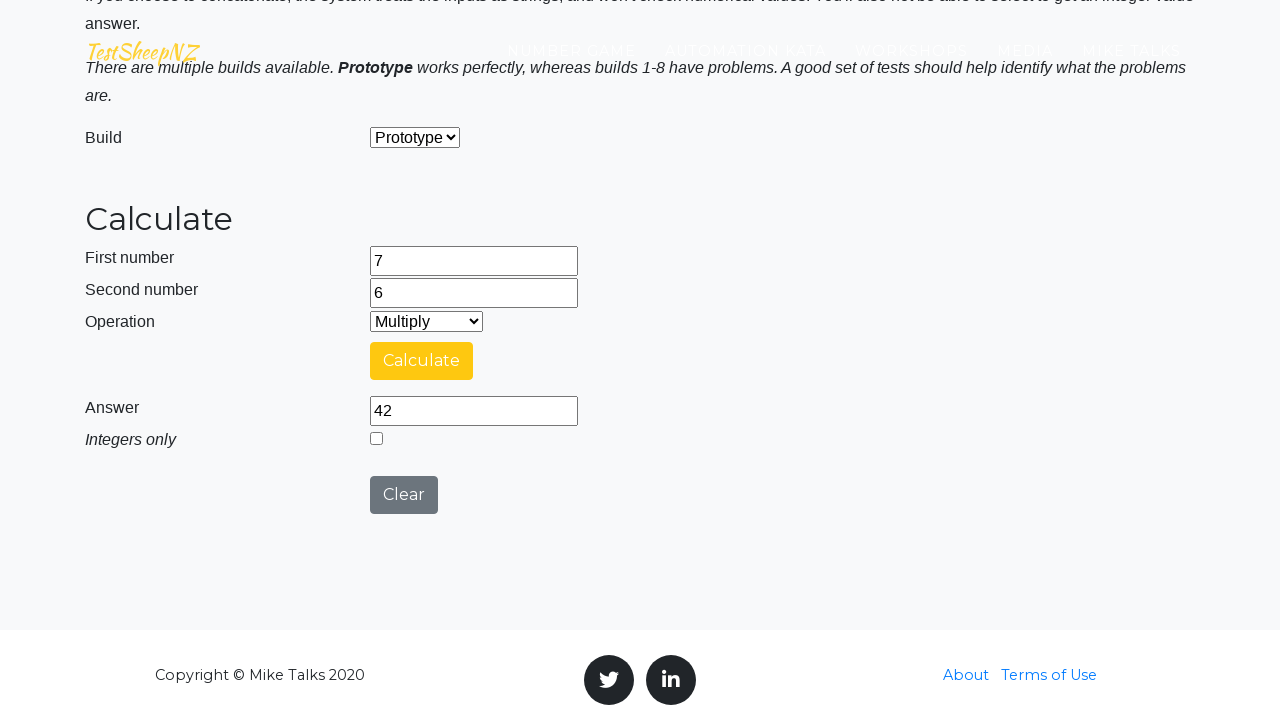

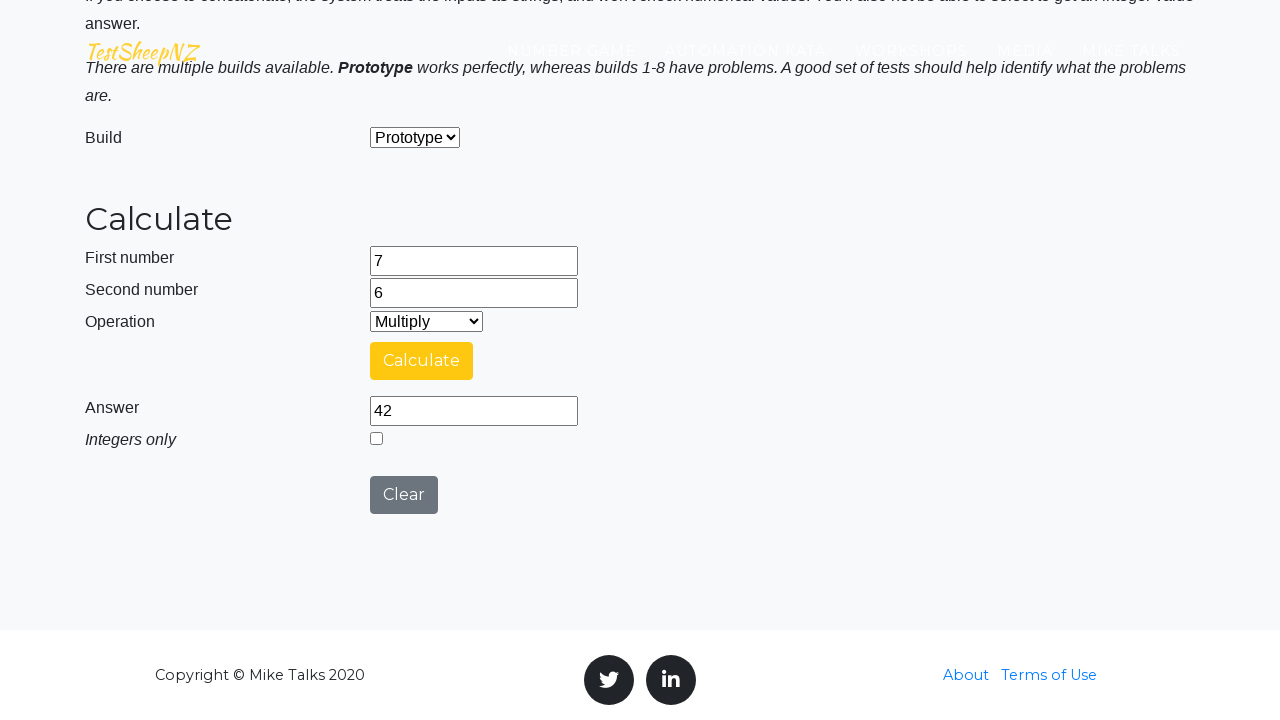